Tests drag and drop functionality by dragging an element from source to target on the jQuery UI droppable demo page

Starting URL: https://jqueryui.com/droppable/#default

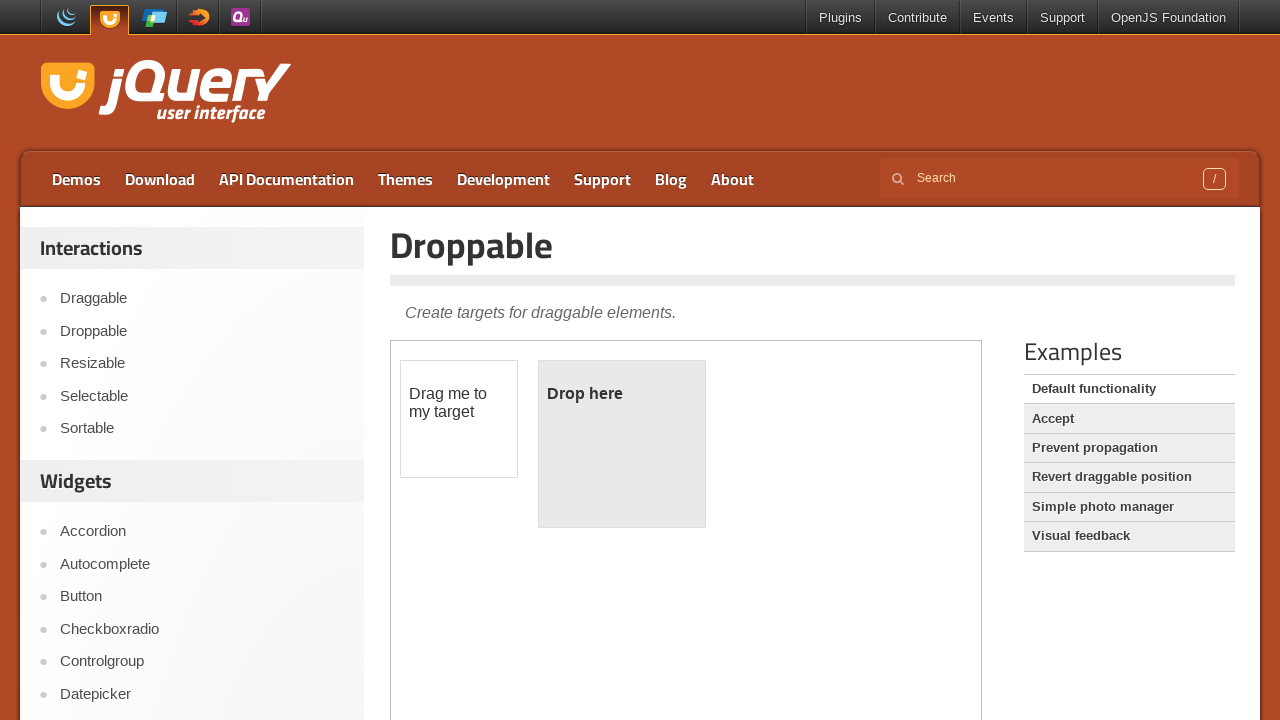

Located the demo iframe
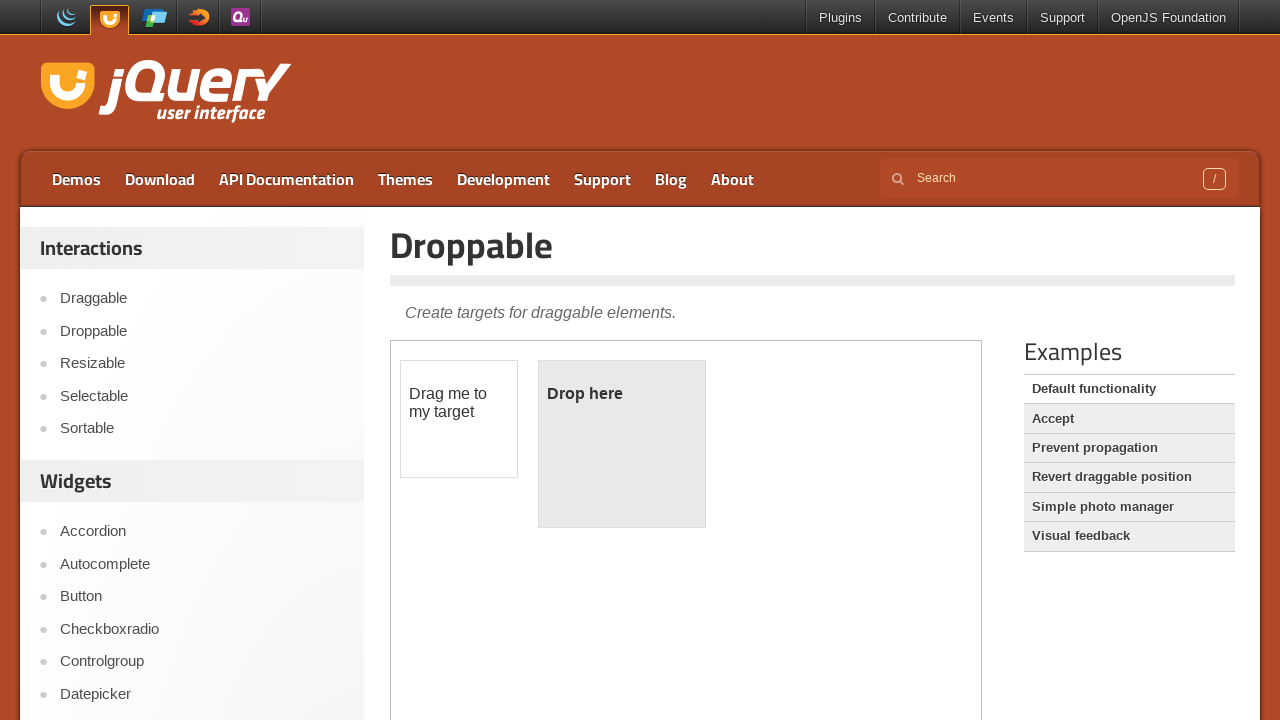

Located the draggable source element
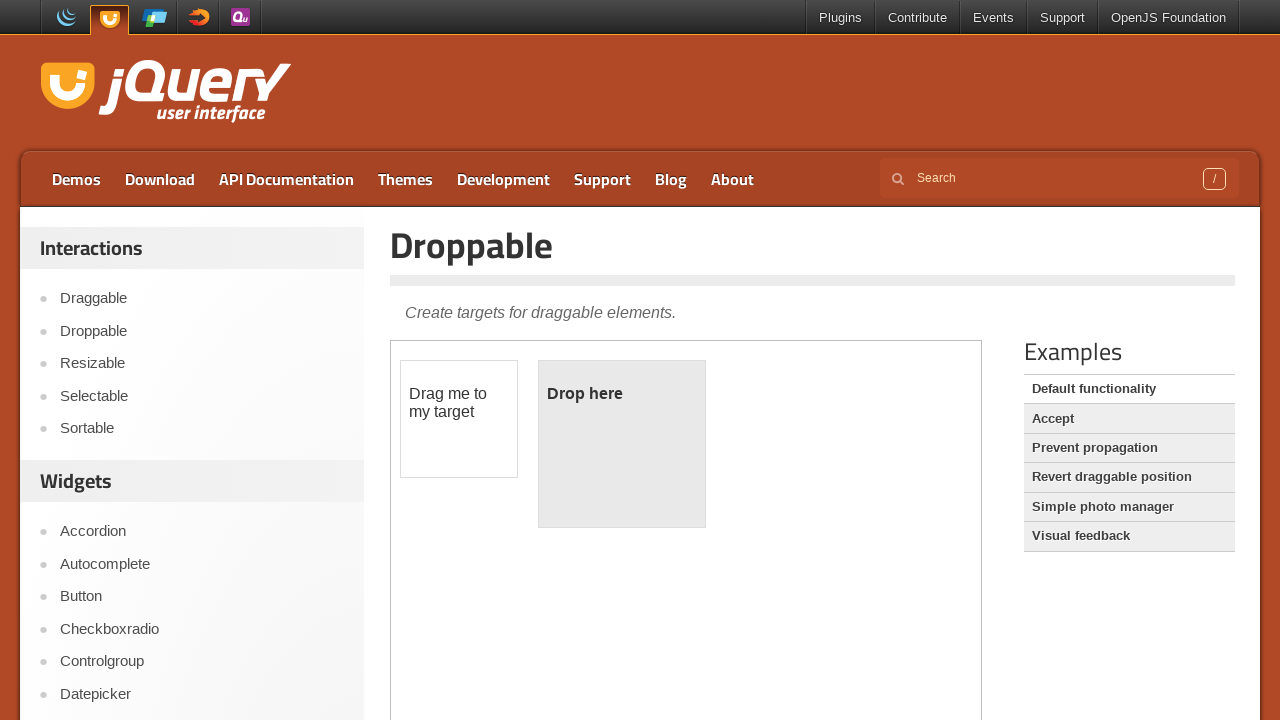

Located the droppable target element
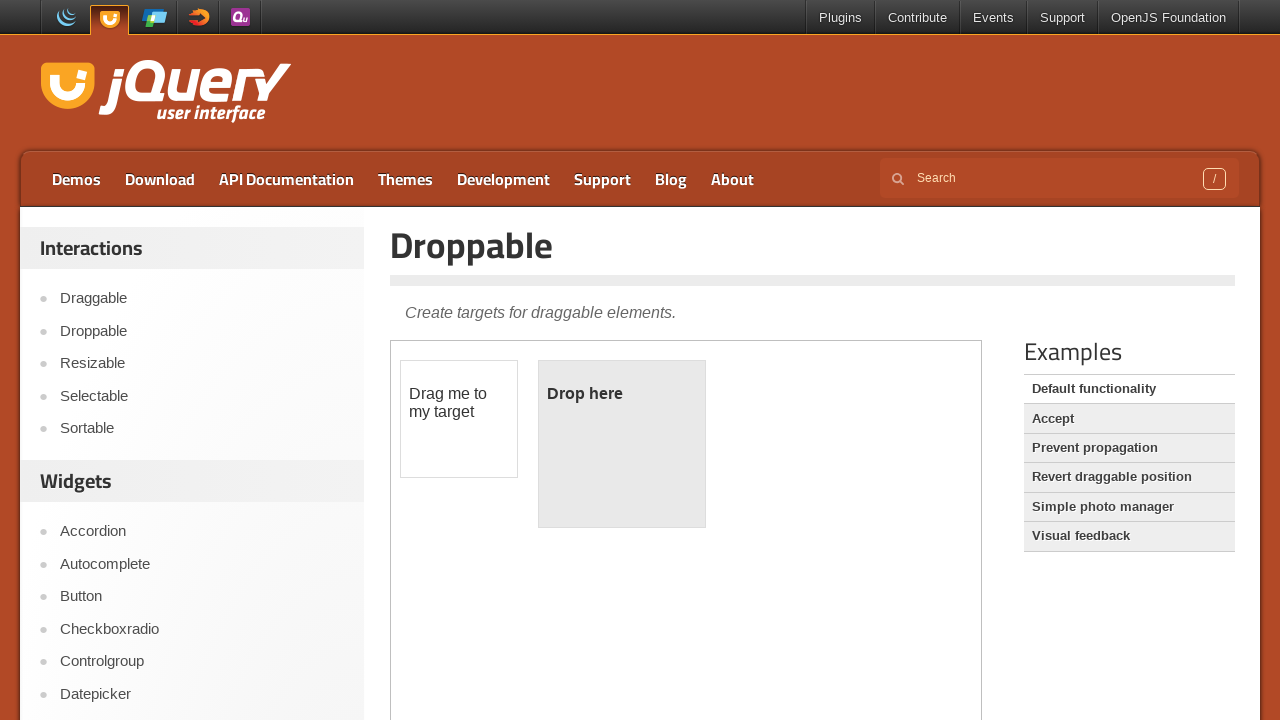

Dragged the draggable element to the droppable target at (622, 444)
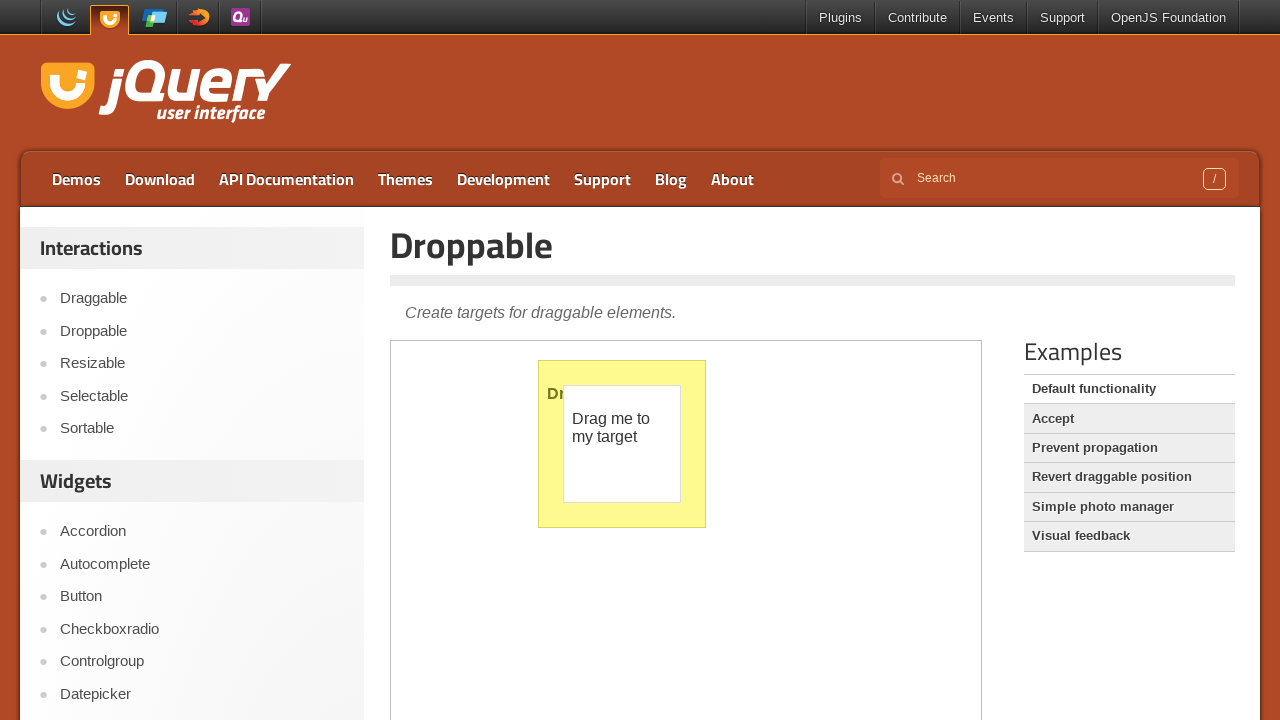

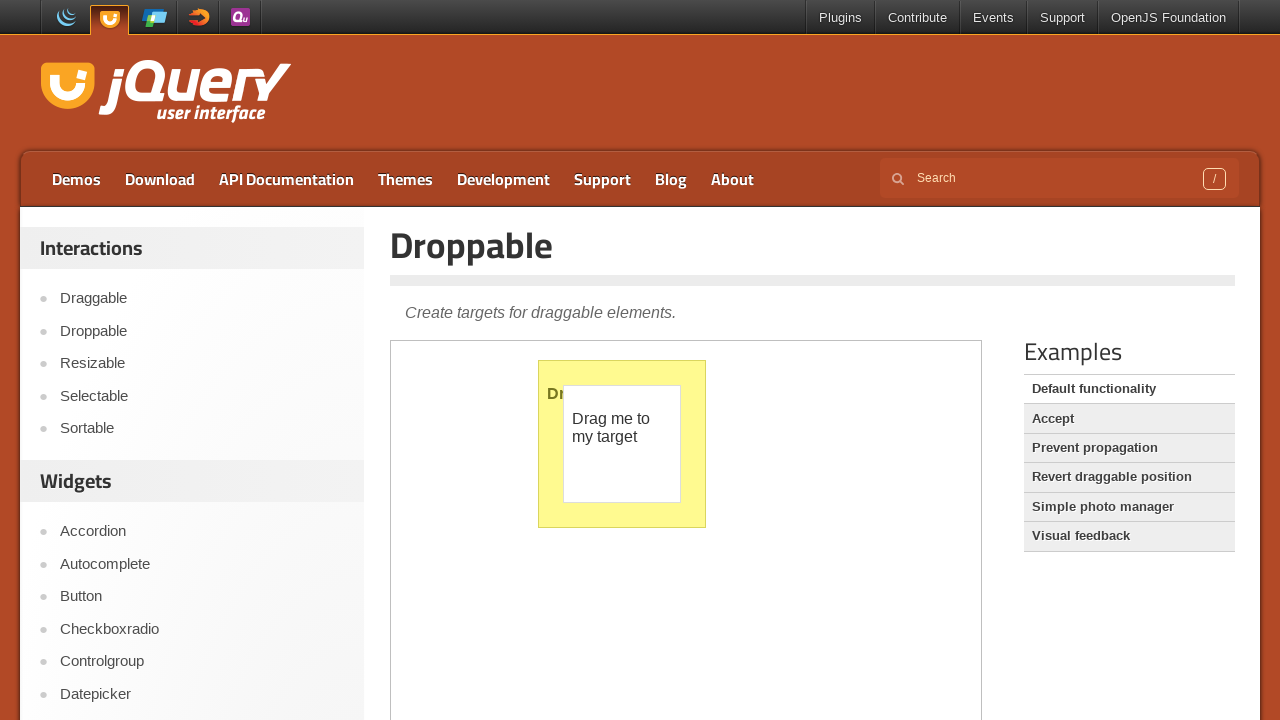